Tests a JavaScript confirmation dialog by clicking a button to trigger it, verifying the alert text, and accepting the confirmation

Starting URL: https://v1.training-support.net/selenium/javascript-alerts

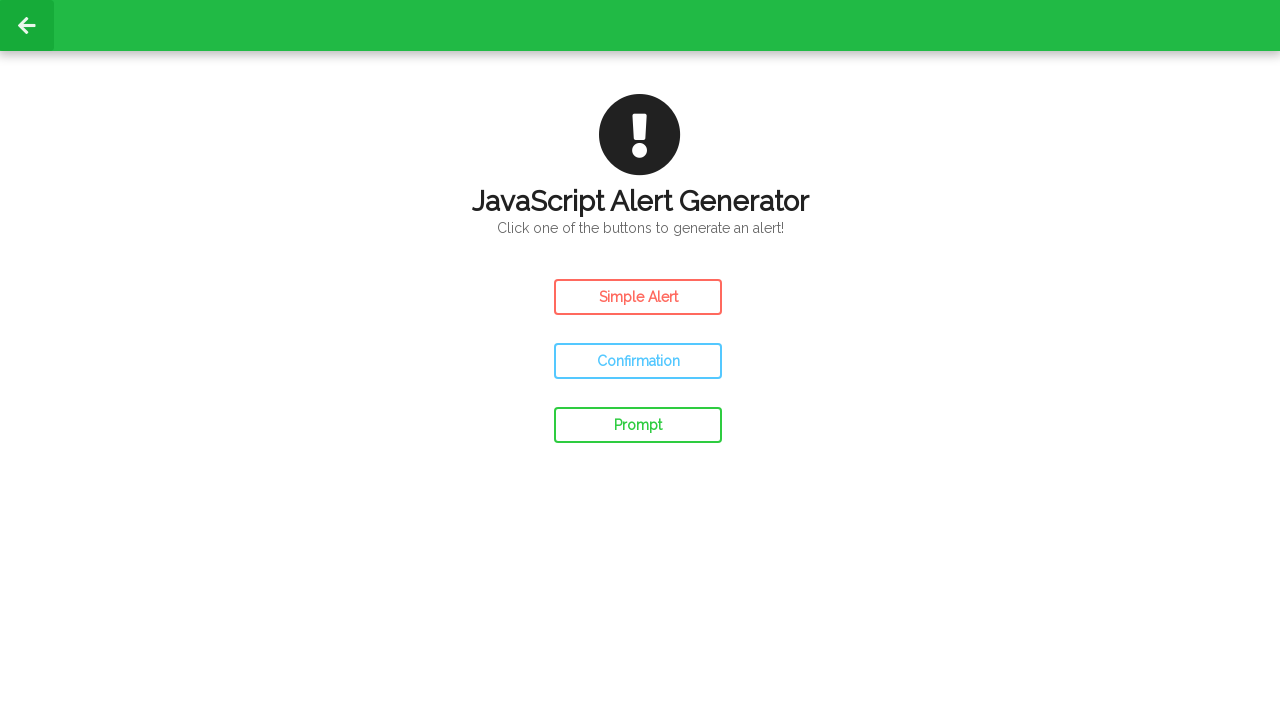

Clicked the confirm button to trigger JavaScript confirmation dialog at (638, 361) on #confirm
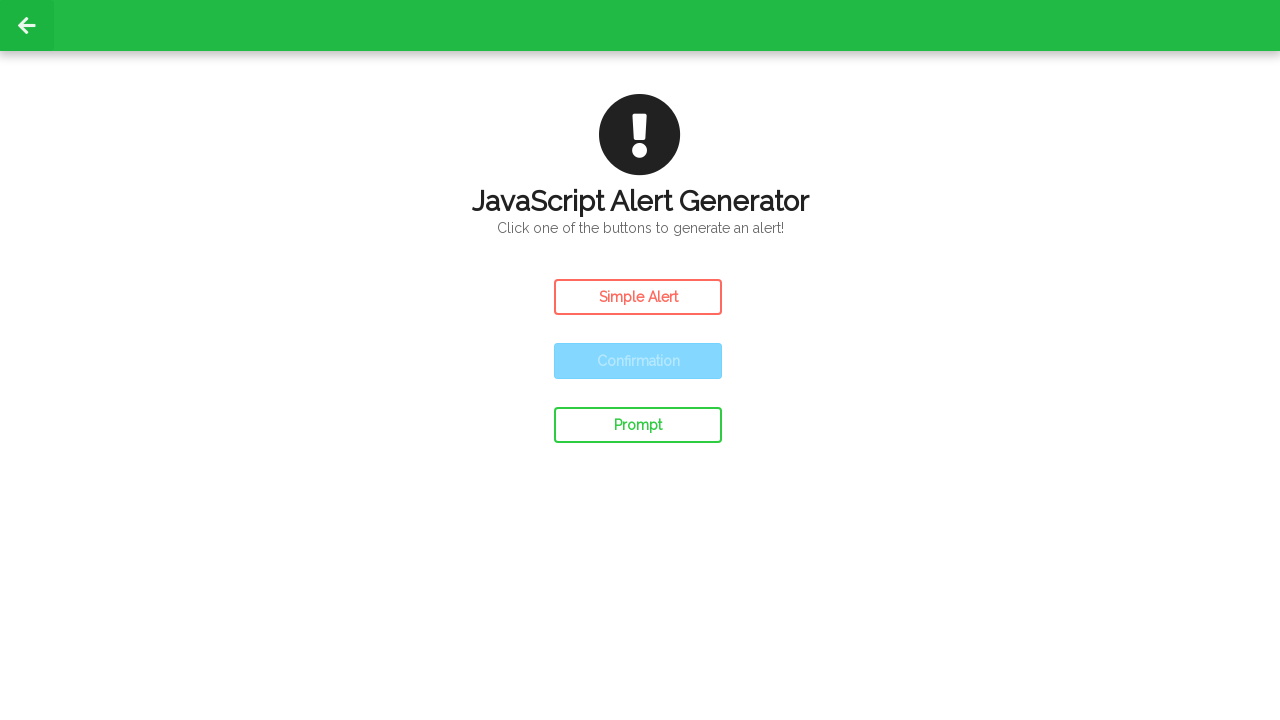

Set up dialog handler to accept the confirmation
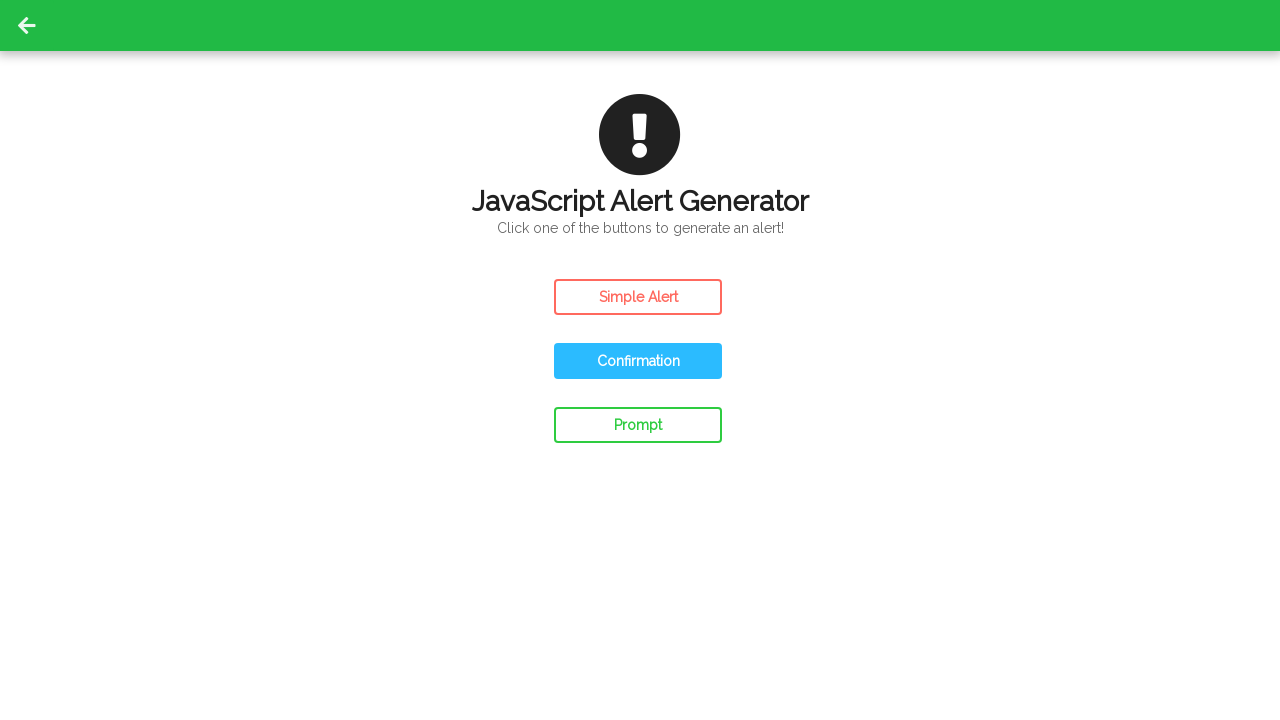

Waited for dialog to be processed
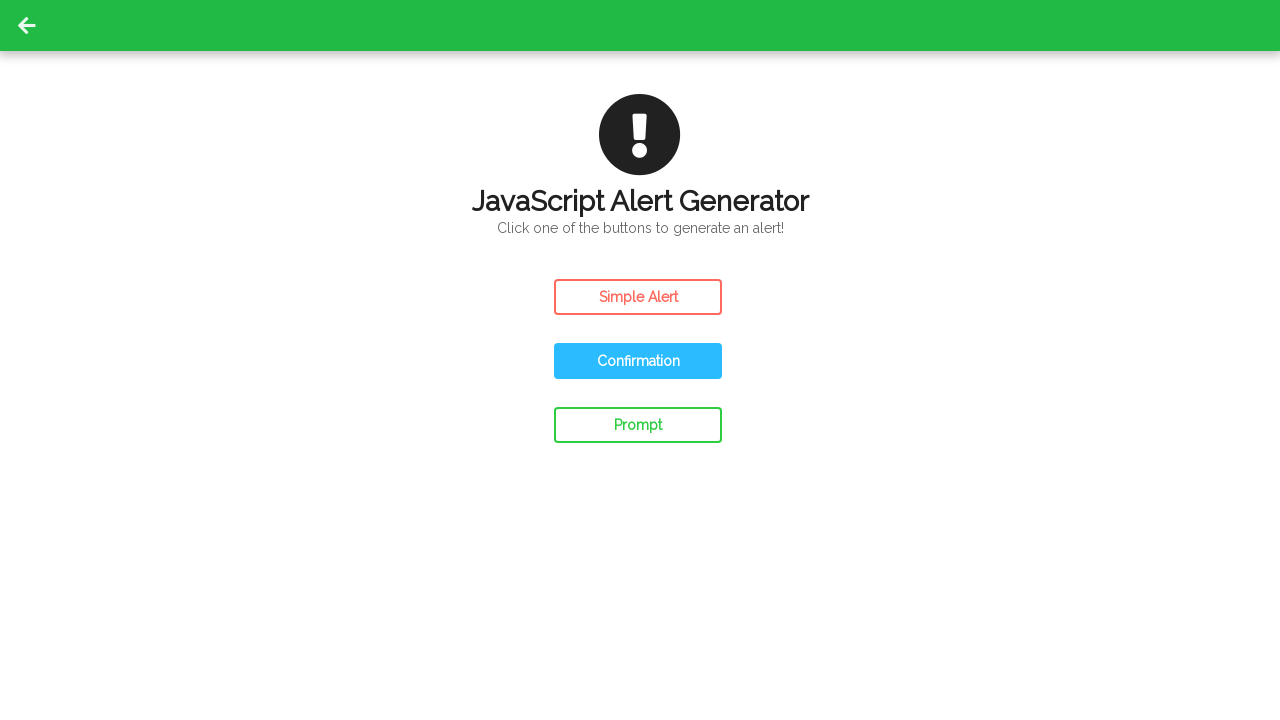

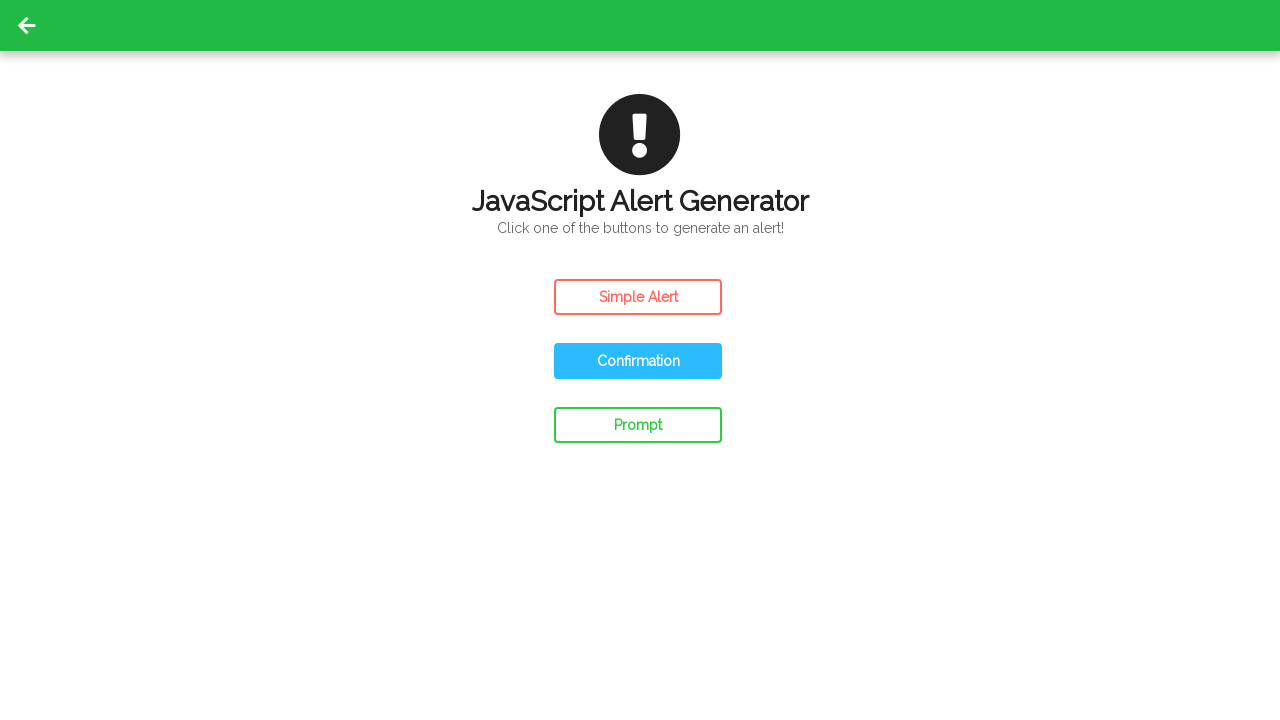